Tests left-click dropdown menu functionality by clicking on a dropdown and iterating through menu items

Starting URL: https://bonigarcia.dev/selenium-webdriver-java/dropdown-menu.html

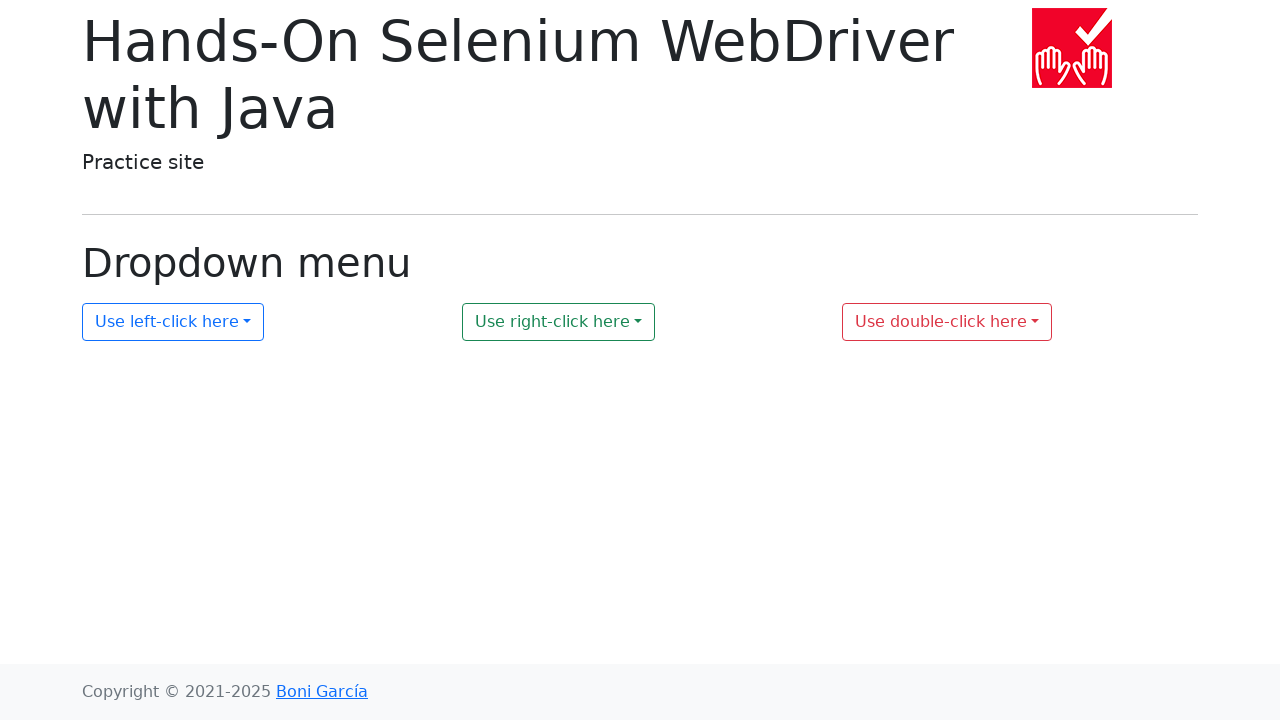

Clicked on left dropdown menu at (173, 322) on #my-dropdown-1
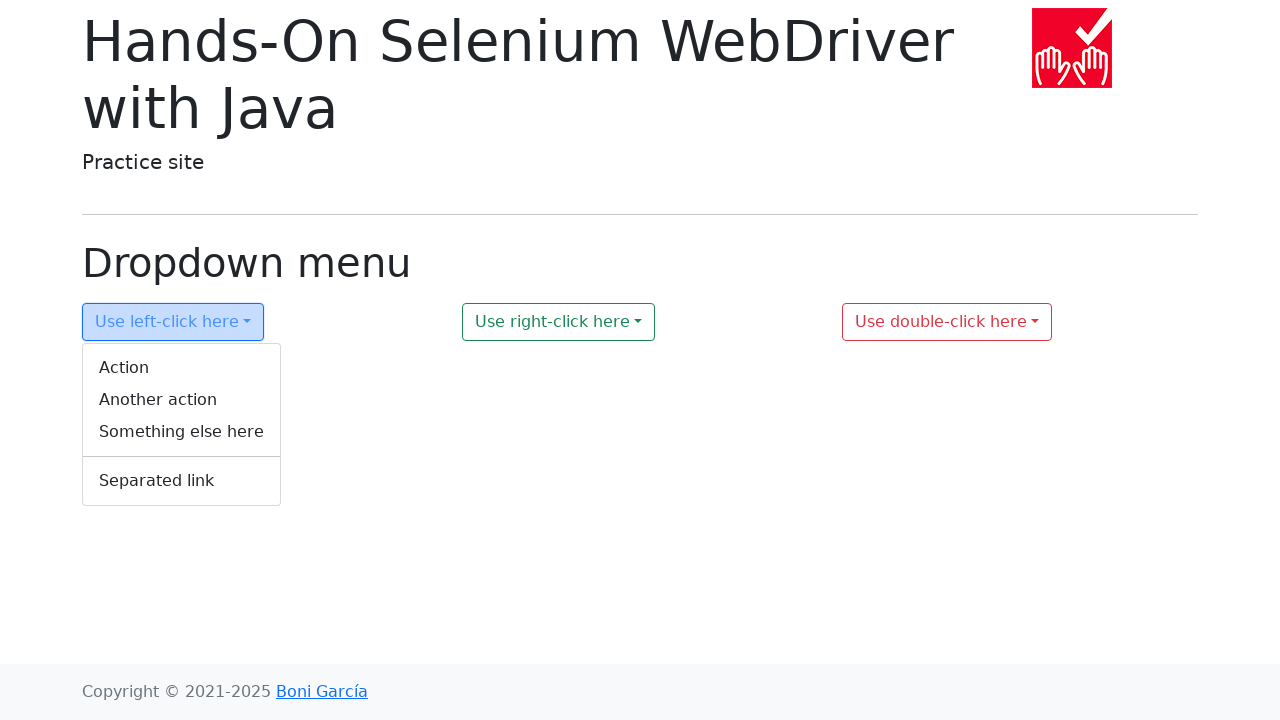

Dropdown items loaded and visible
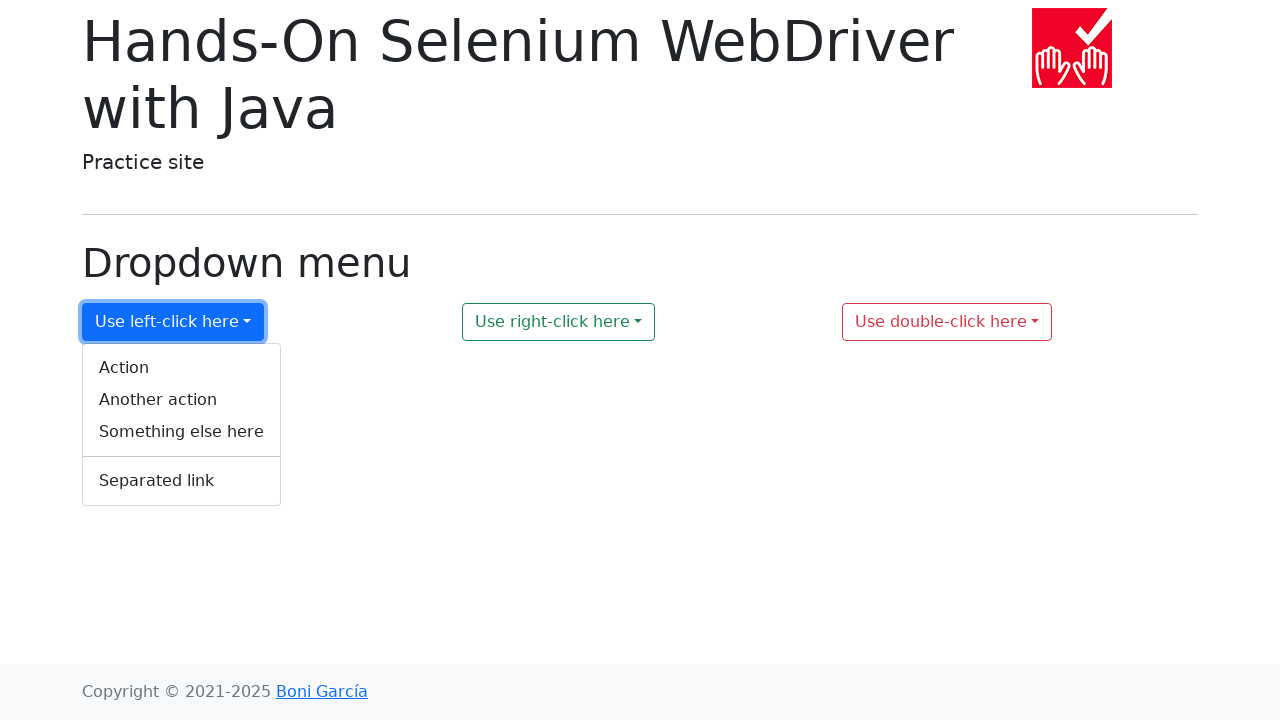

Retrieved all dropdown menu items
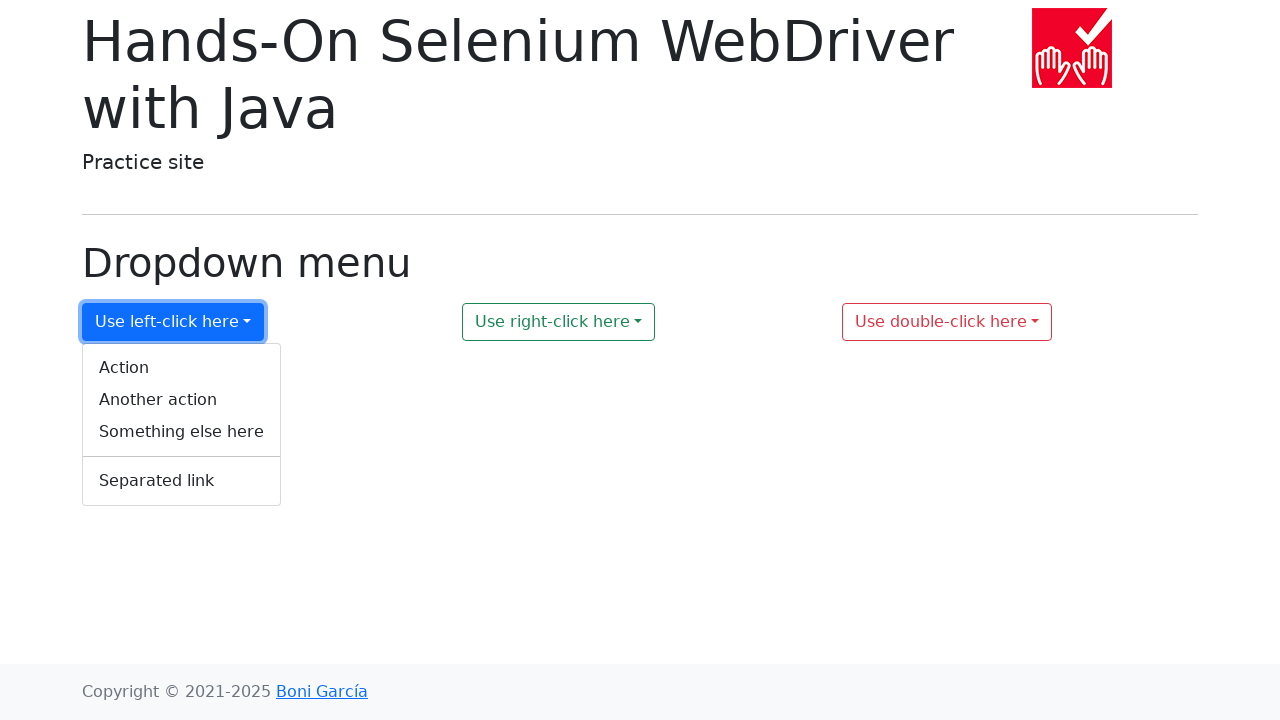

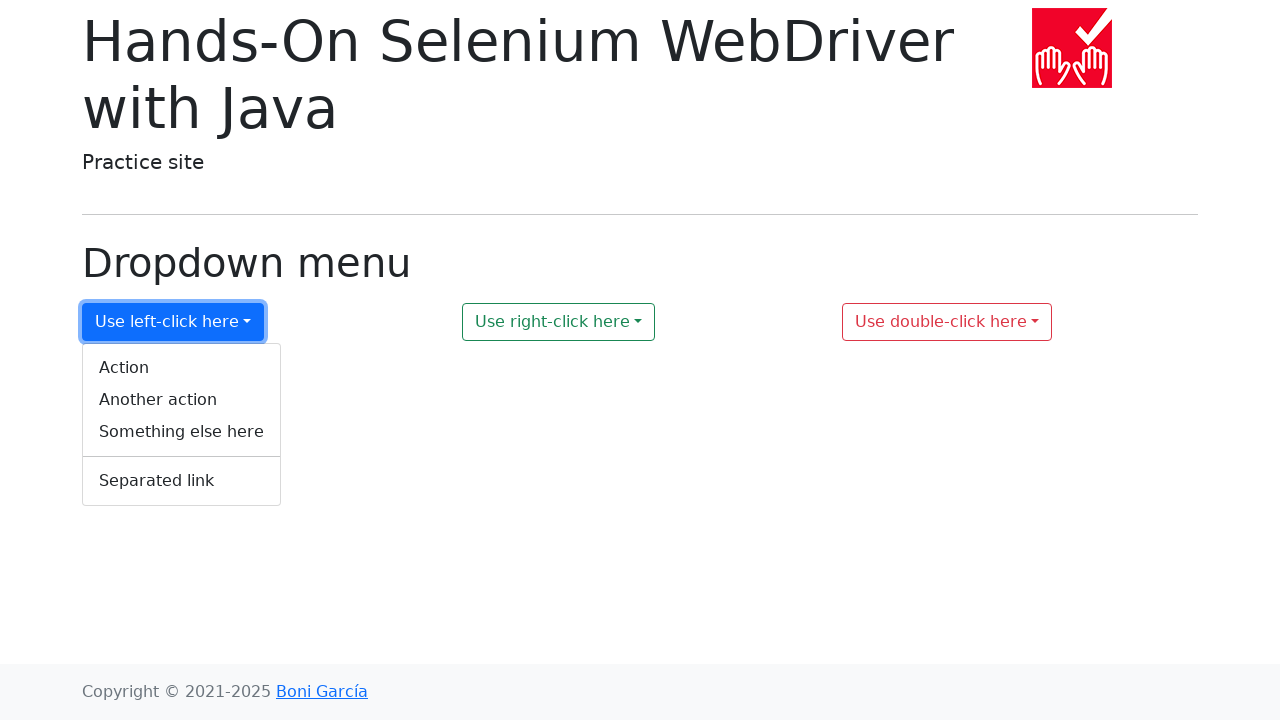